Opens OrangeHRM demo site and clicks on a link that opens a new window to demonstrate window handling

Starting URL: https://opensource-demo.orangehrmlive.com/web/index.php/auth/login

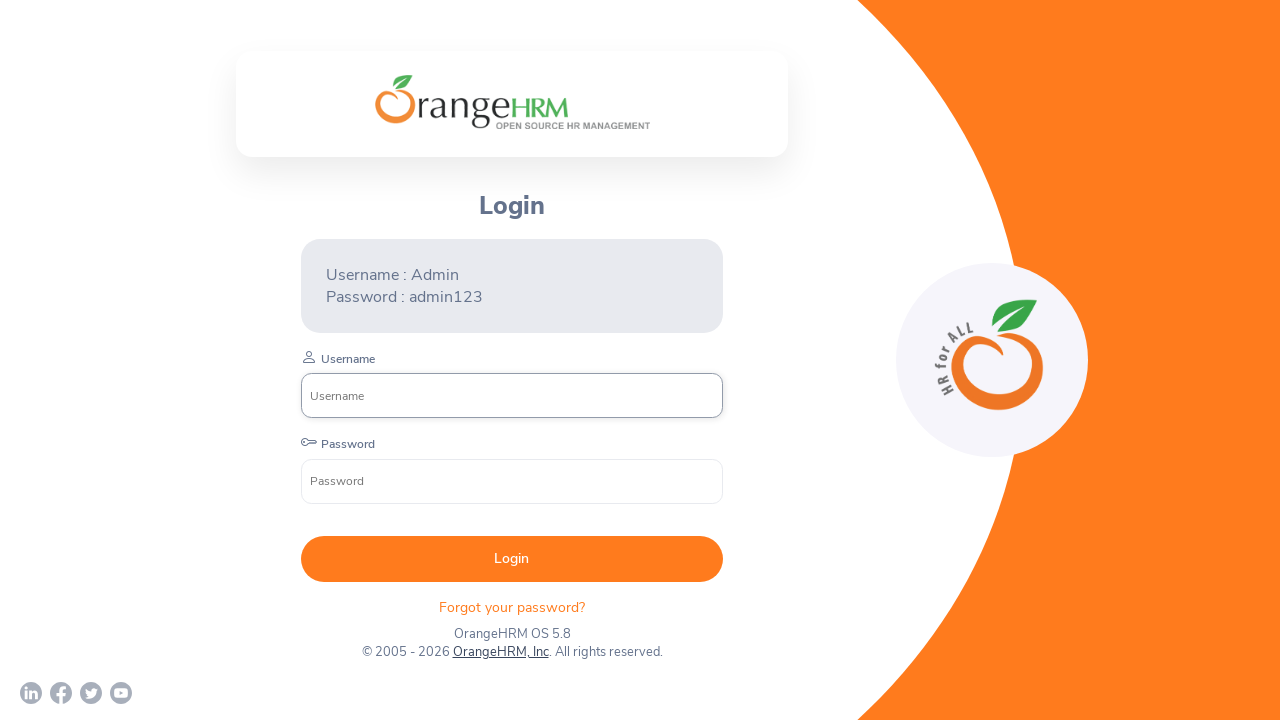

Waited 3 seconds for page to load
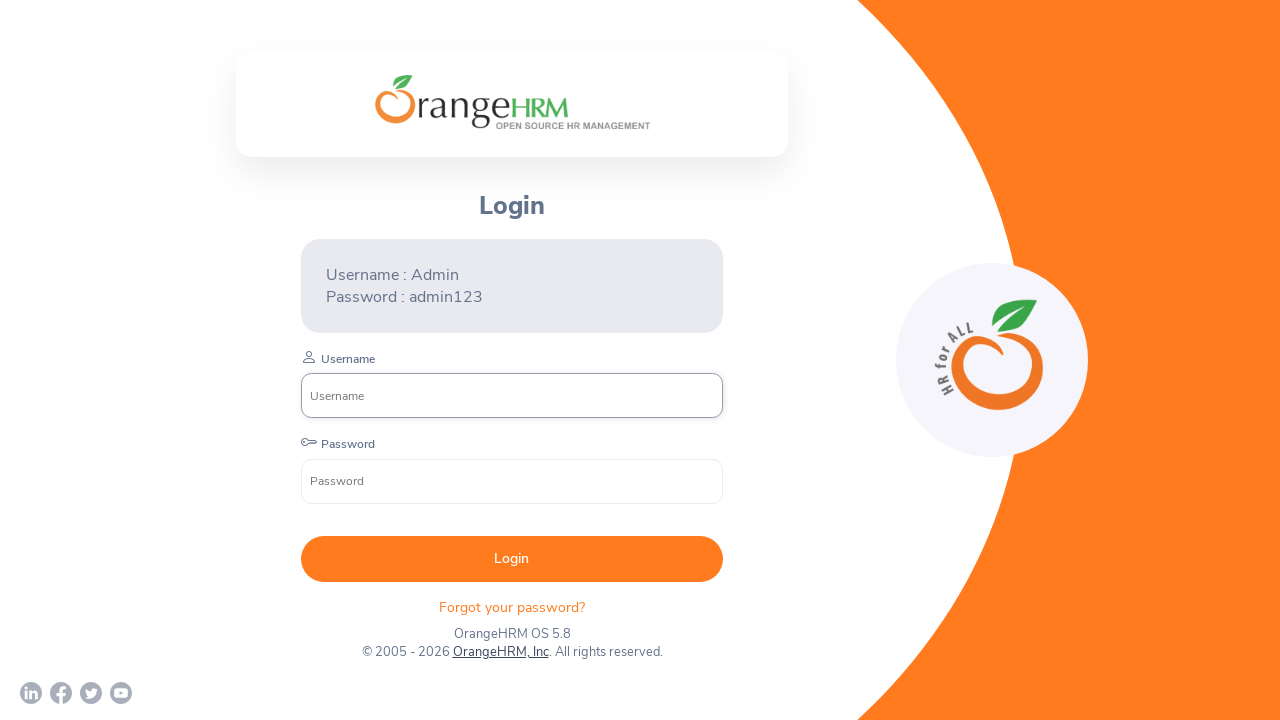

Clicked on OrangeHRM, Inc link to open new window at (500, 652) on xpath=//a[text()='OrangeHRM, Inc']
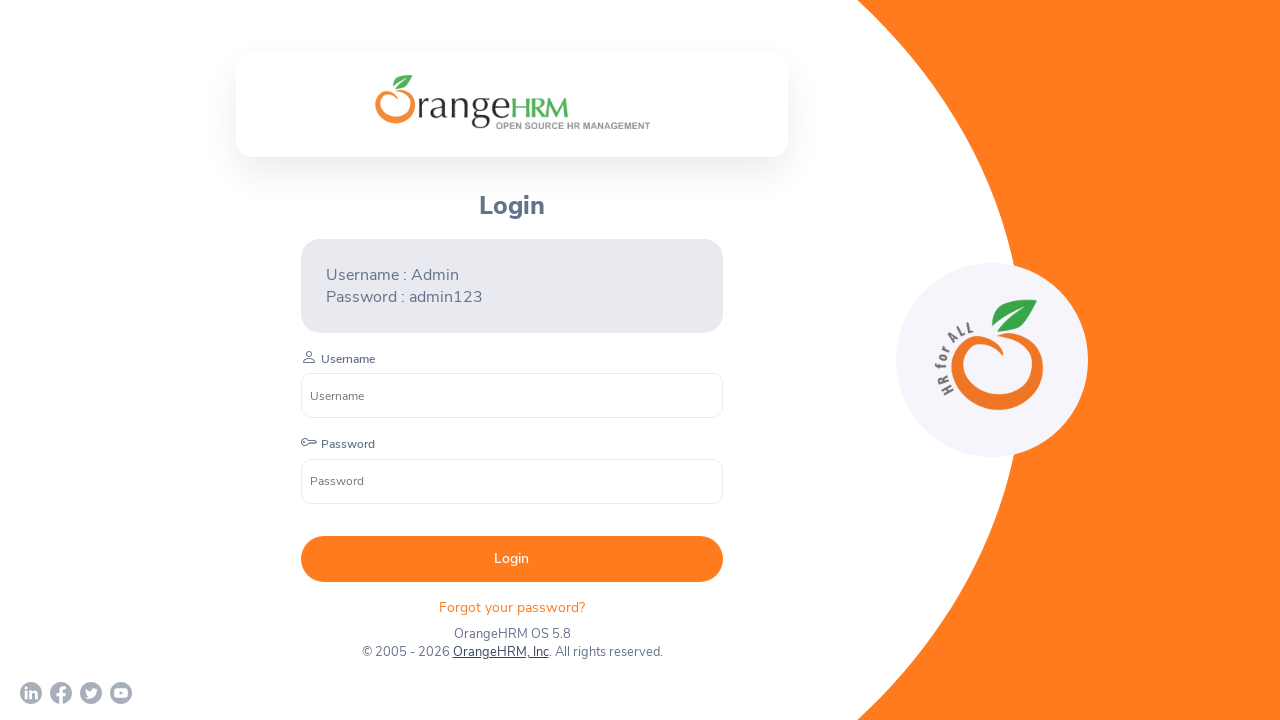

New window opened and captured
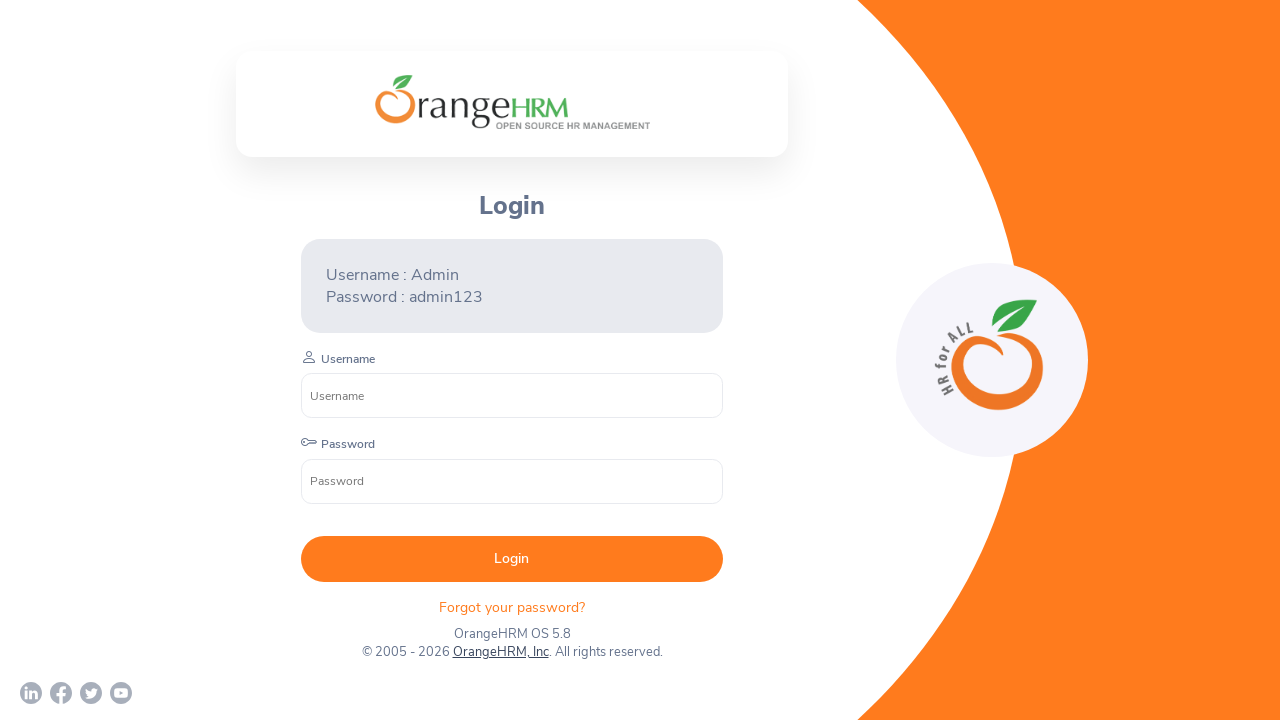

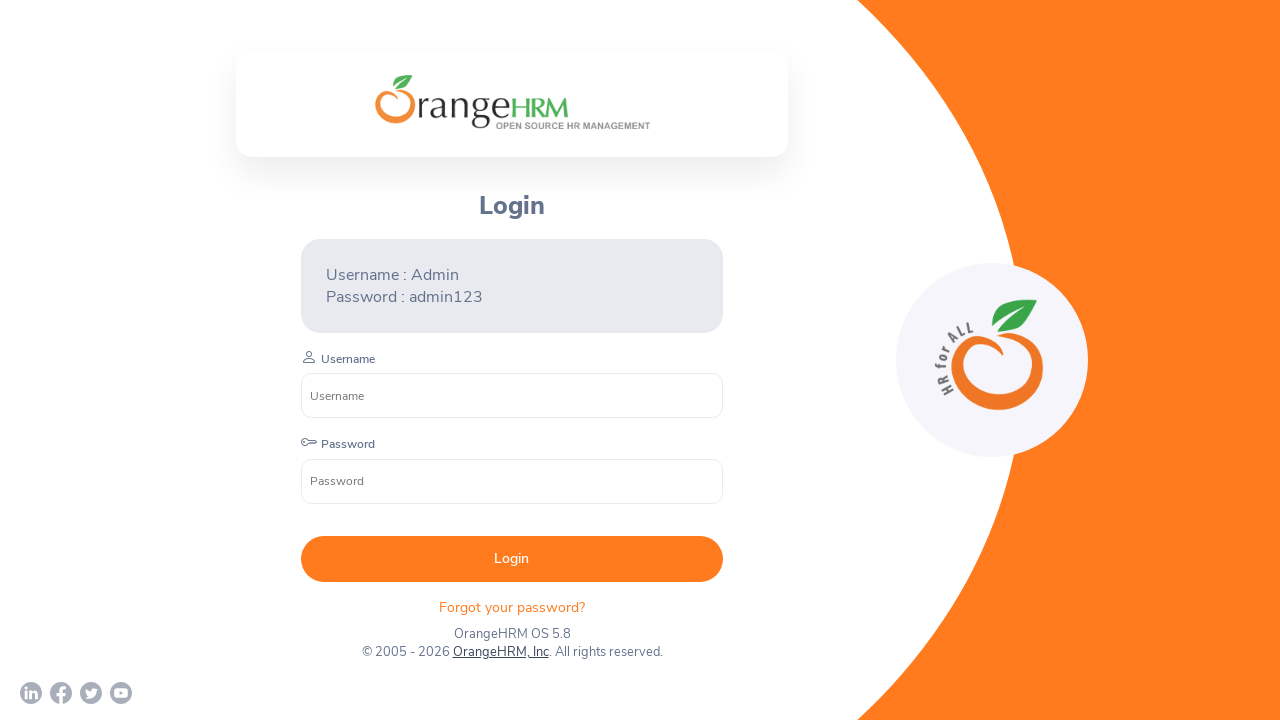